Tests locating and clicking a dropdown select using CSS selector with substring match

Starting URL: https://rahulshettyacademy.com/AutomationPractice/

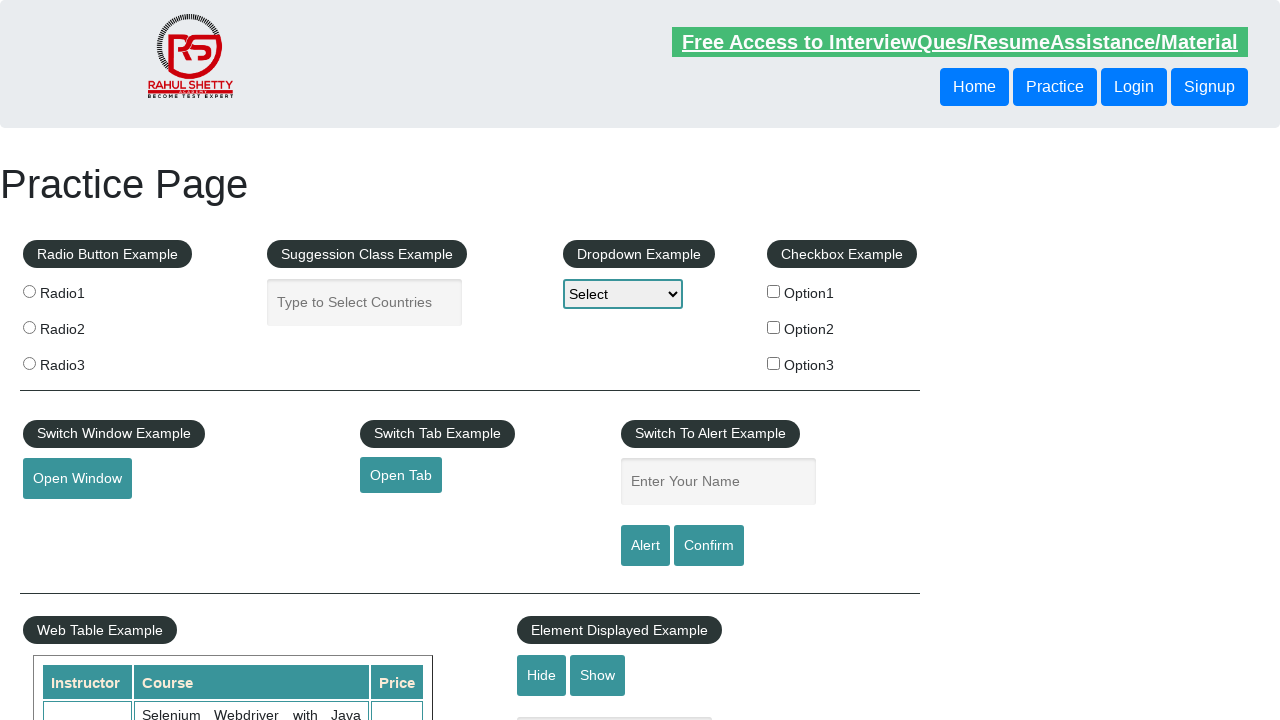

Clicked dropdown select element using CSS substring selector at (623, 294) on select[id*='dropdown-class']
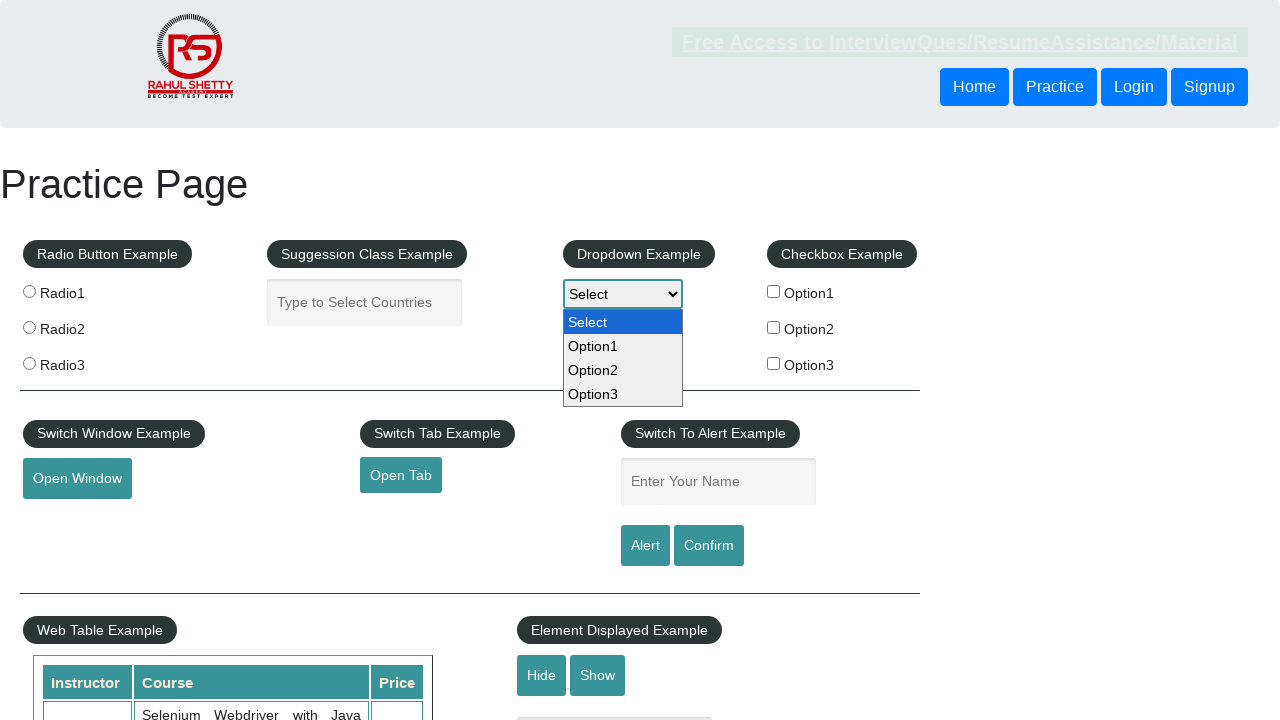

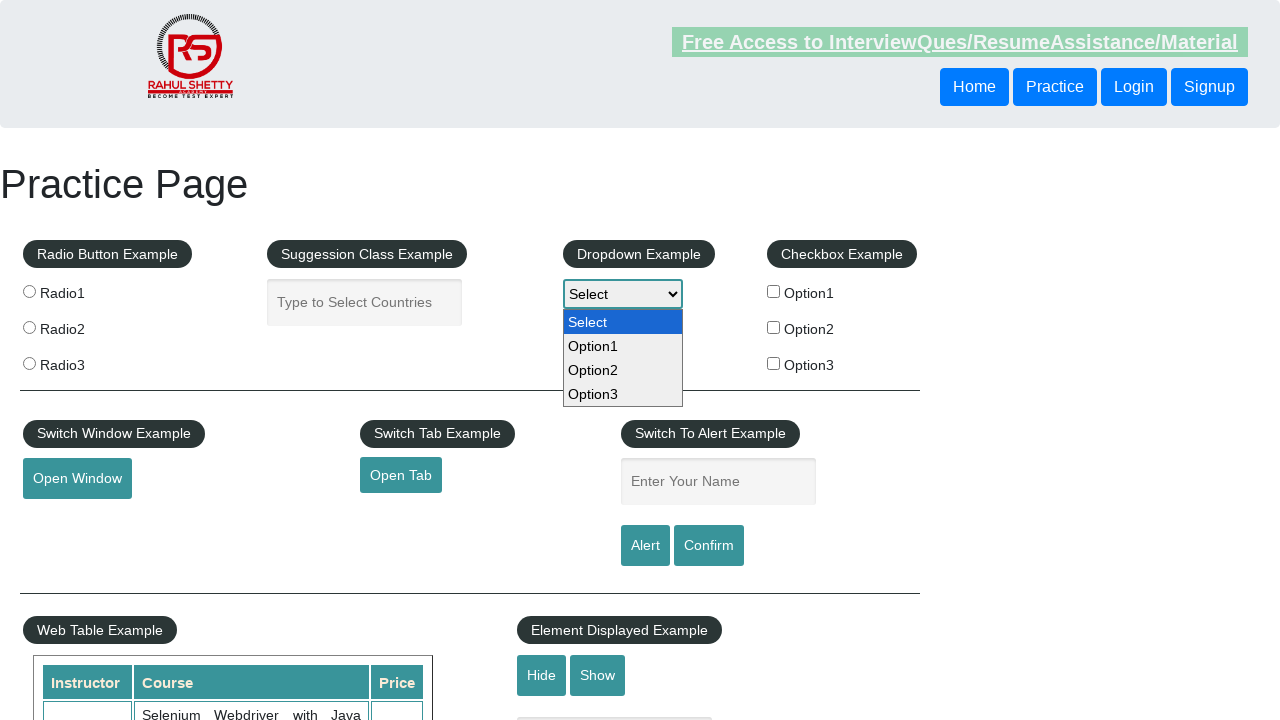